Tests different types of JavaScript alerts including simple alert, confirm dialog, and prompt dialog by interacting with them in various ways

Starting URL: https://leafground.com/alert.xhtml

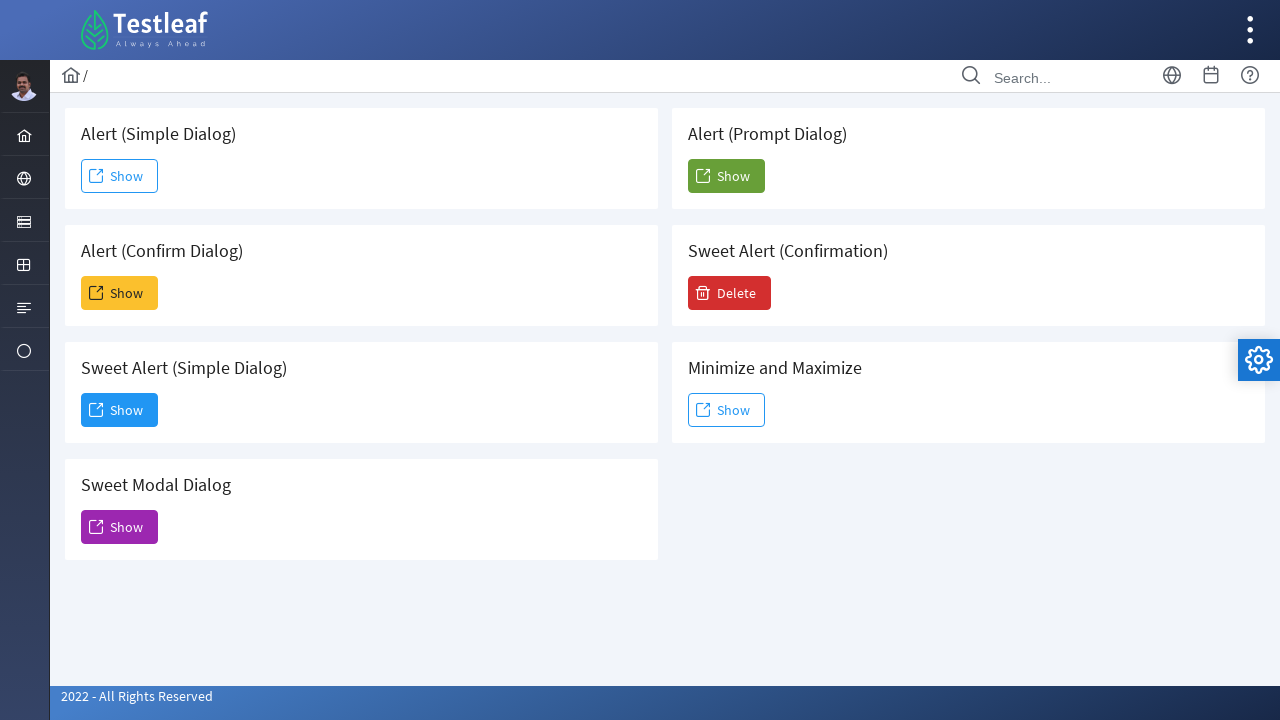

Clicked button to trigger simple alert dialog at (120, 176) on xpath=//h5[text()=' Alert (Simple Dialog)']/following-sibling::button[contains(@
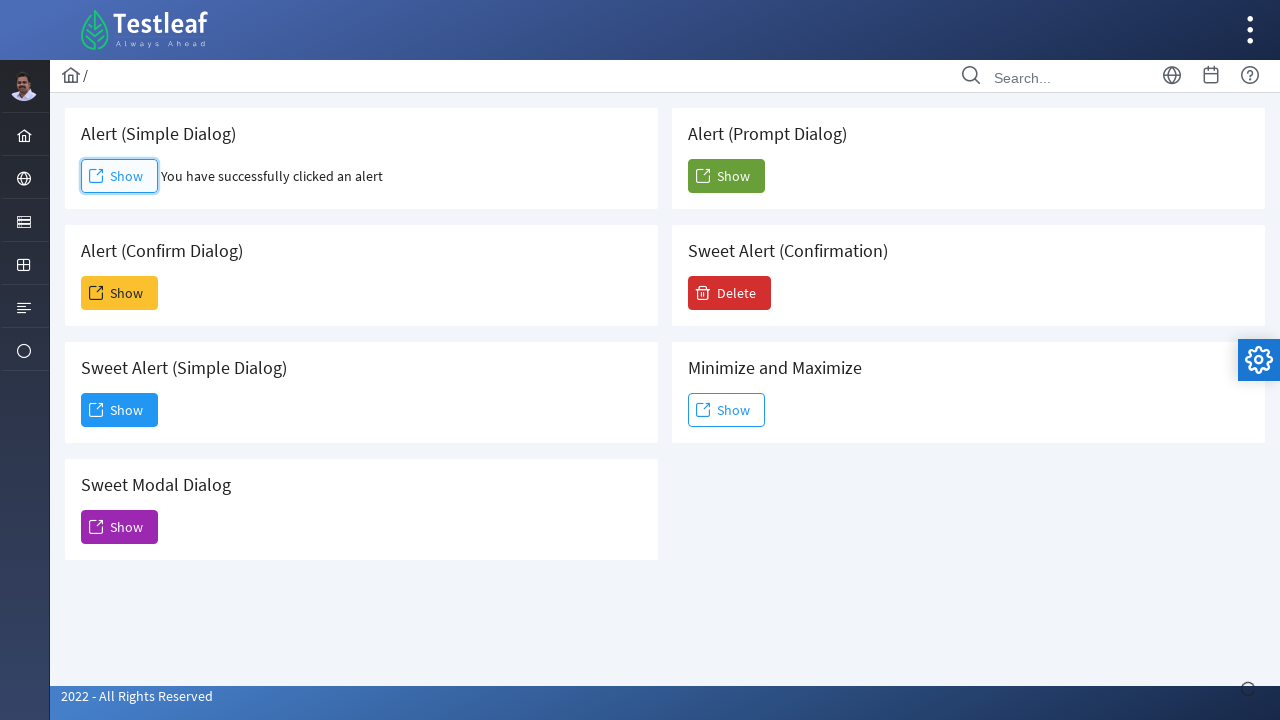

Set up handler to accept simple alert dialog
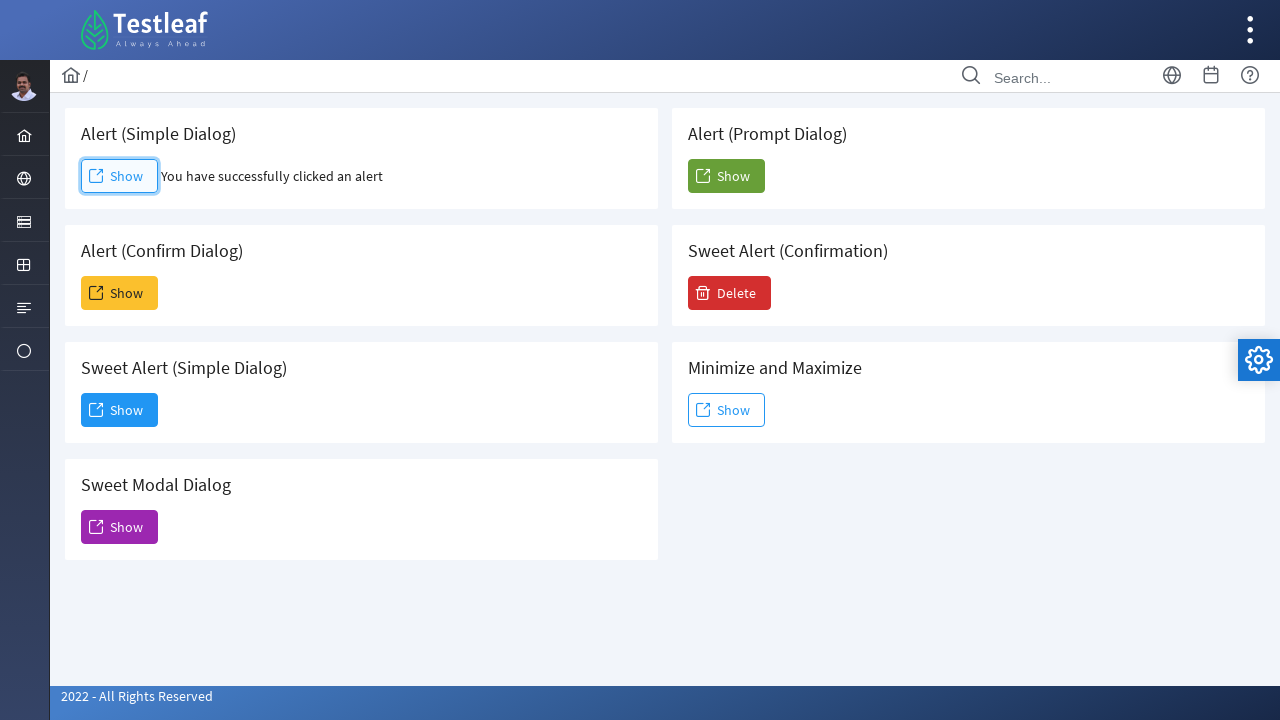

Clicked button to trigger confirm dialog at (120, 293) on xpath=//h5[text()=' Alert (Confirm Dialog)']/following-sibling::button[contains(
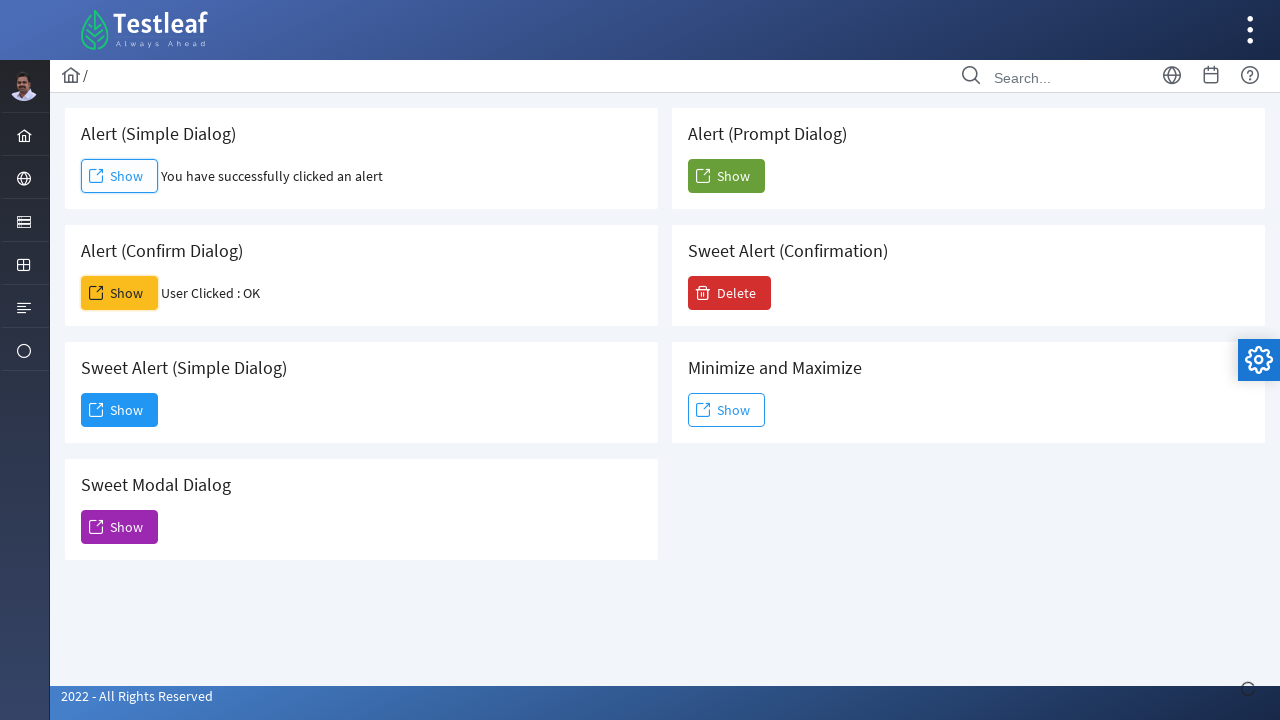

Set up handler to dismiss confirm dialog
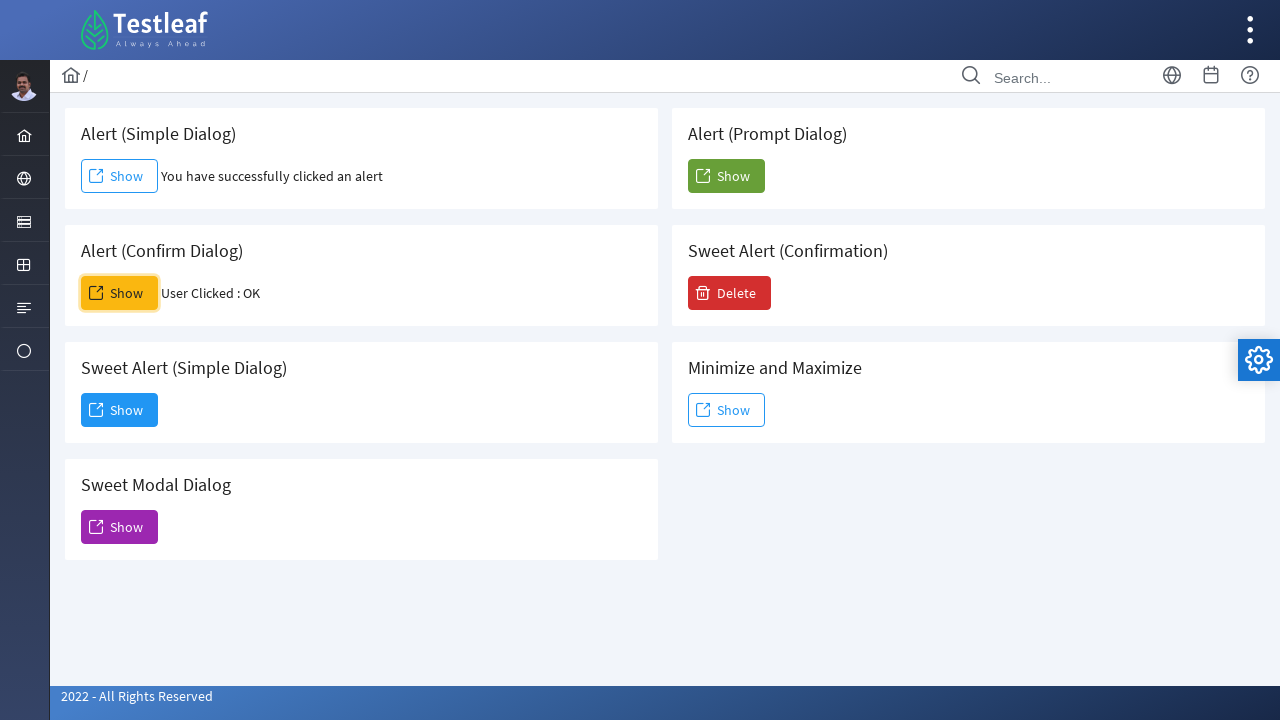

Clicked button to trigger prompt dialog at (726, 176) on xpath=//h5[text()=' Alert (Prompt Dialog)']/following-sibling::button[contains(@
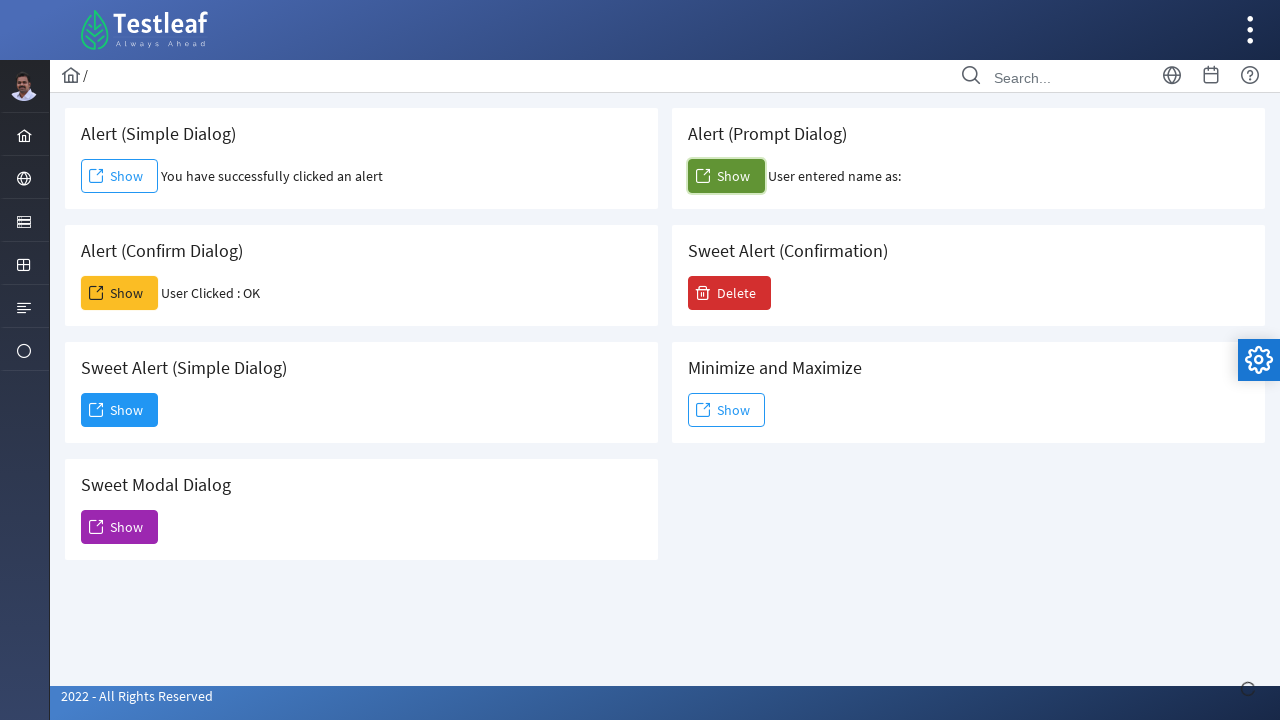

Set up handler to accept prompt dialog with text 'Bala'
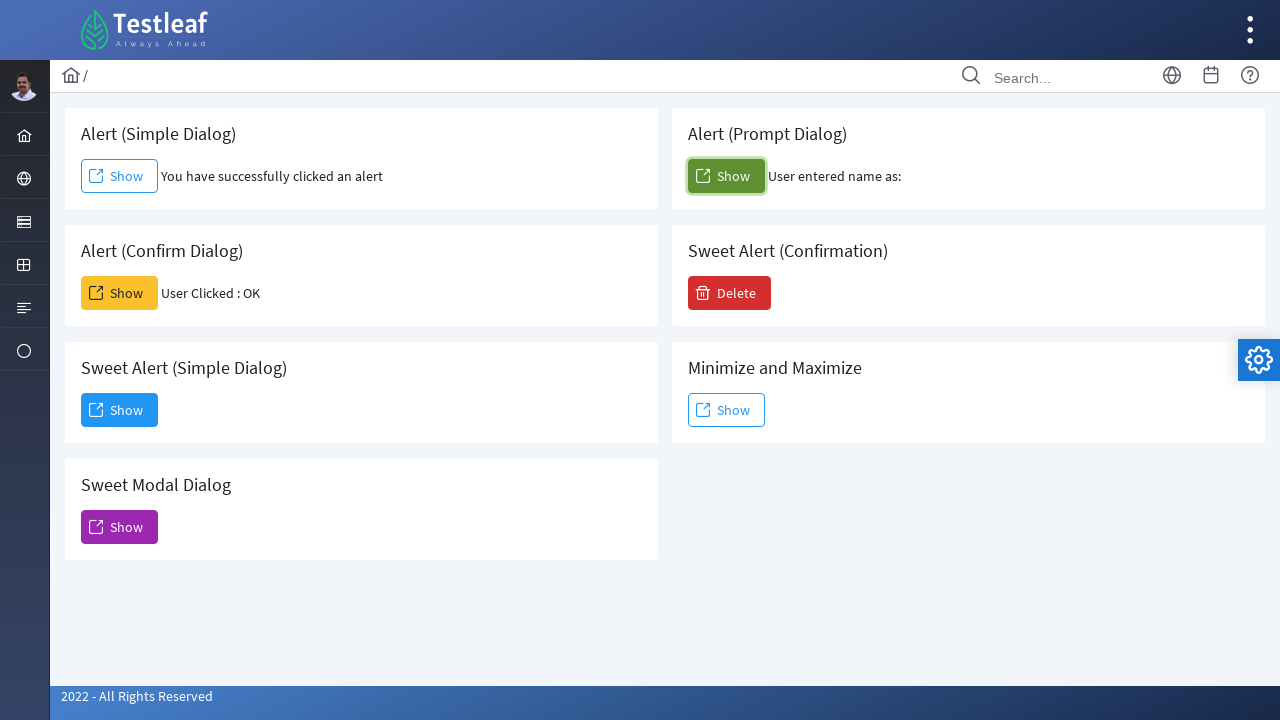

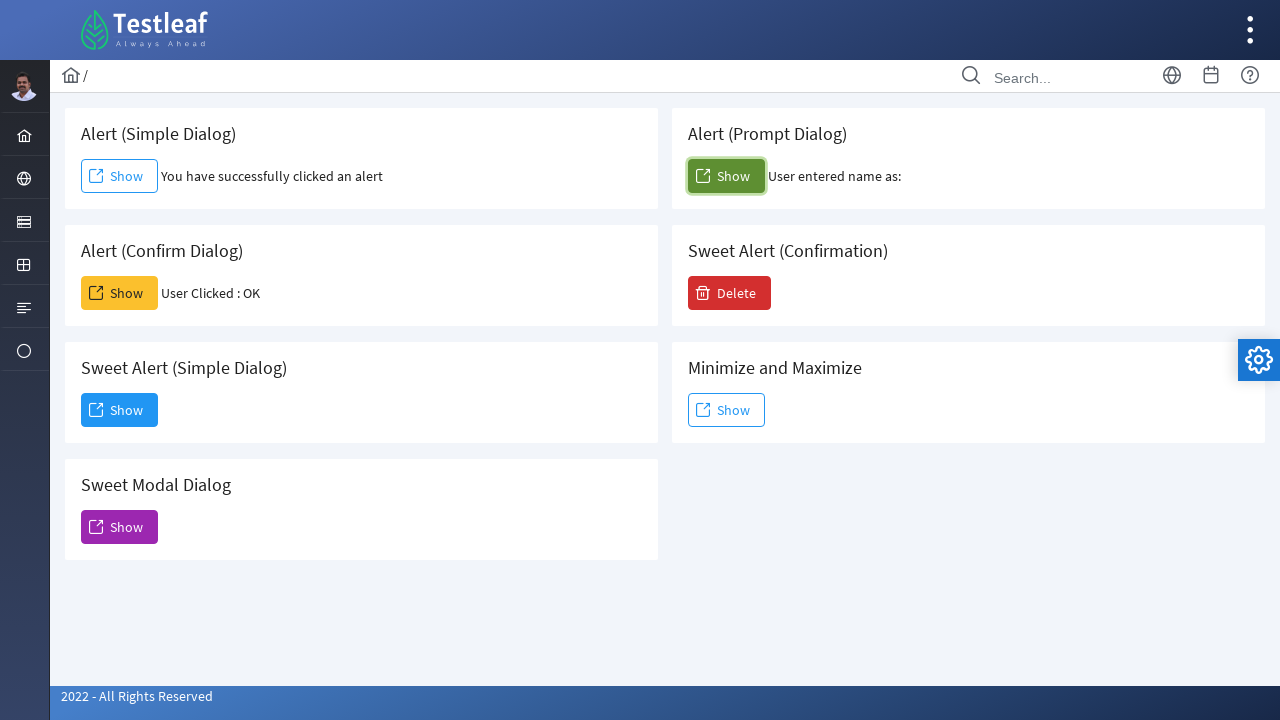